Tests JavaScript confirm alert popup by clicking the confirm button and accepting the alert dialog

Starting URL: http://the-internet.herokuapp.com/javascript_alerts

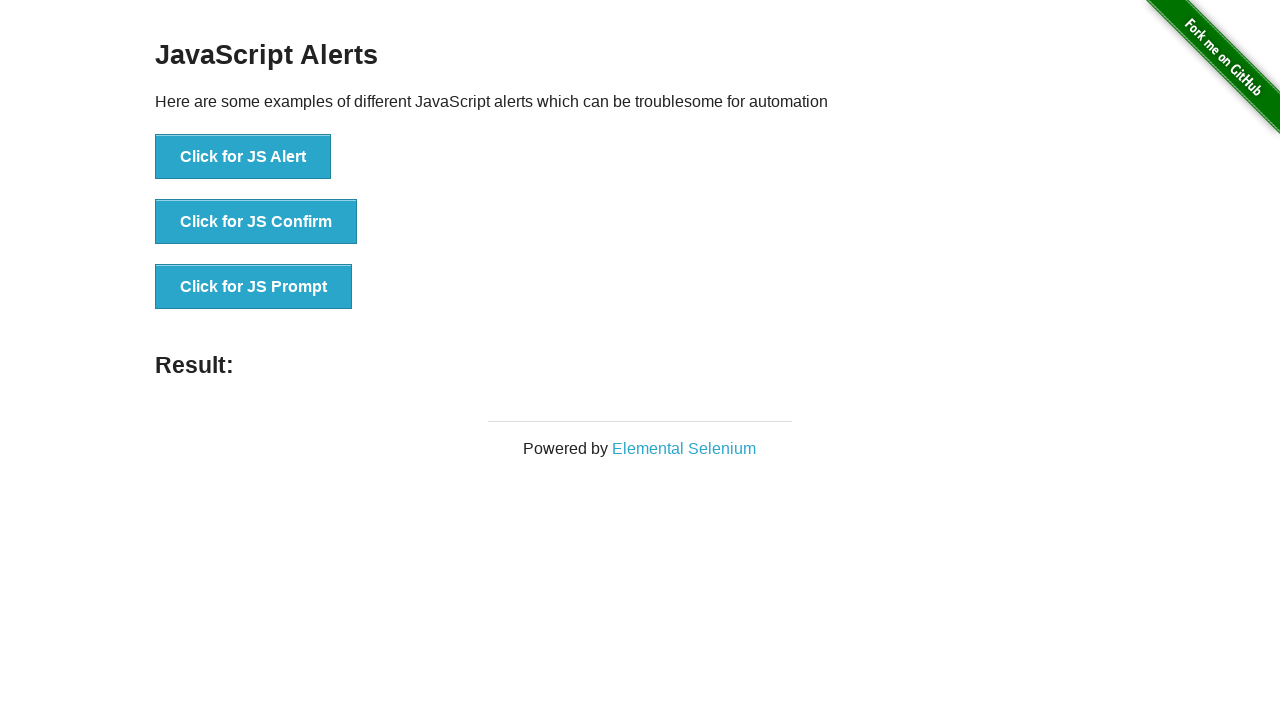

Clicked the 'Click for JS Confirm' button at (256, 222) on xpath=//button[normalize-space()='Click for JS Confirm']
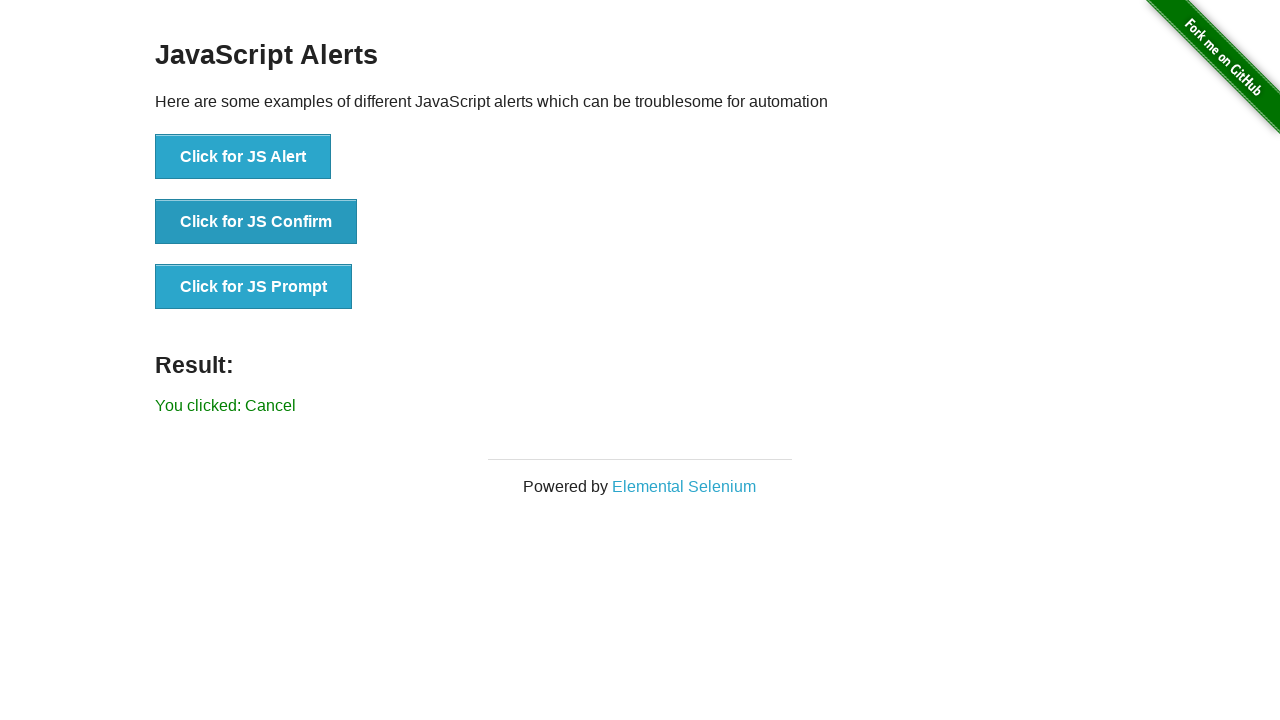

Set up dialog handler to accept confirm alert
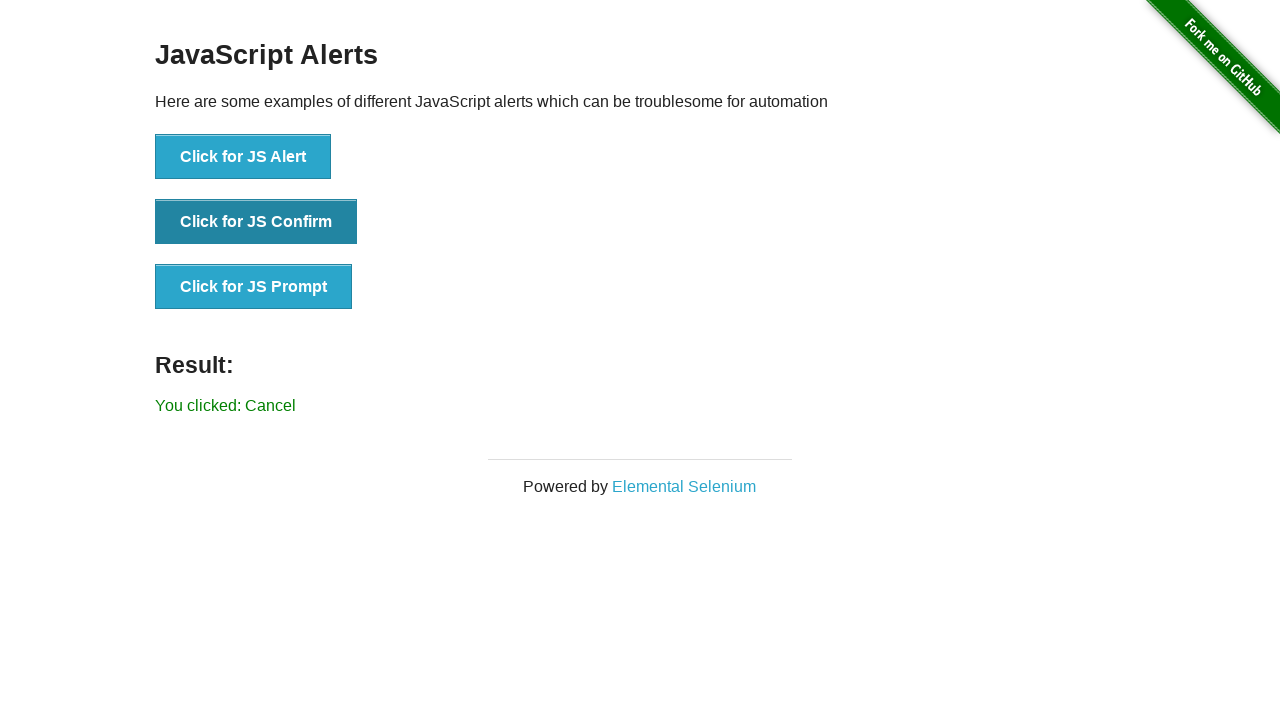

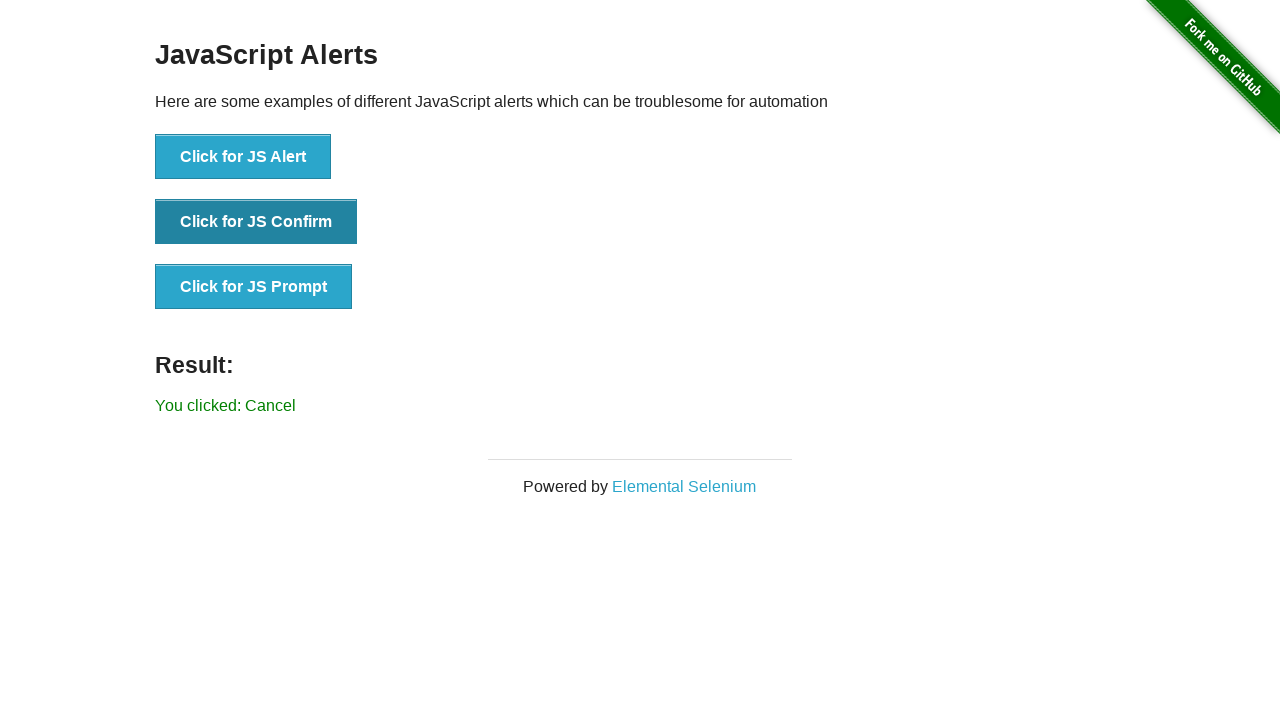